Demonstrates double-click functionality by performing multiple double-clicks on an element within an iframe on the jQuery API documentation page

Starting URL: http://api.jquery.com/dblclick/

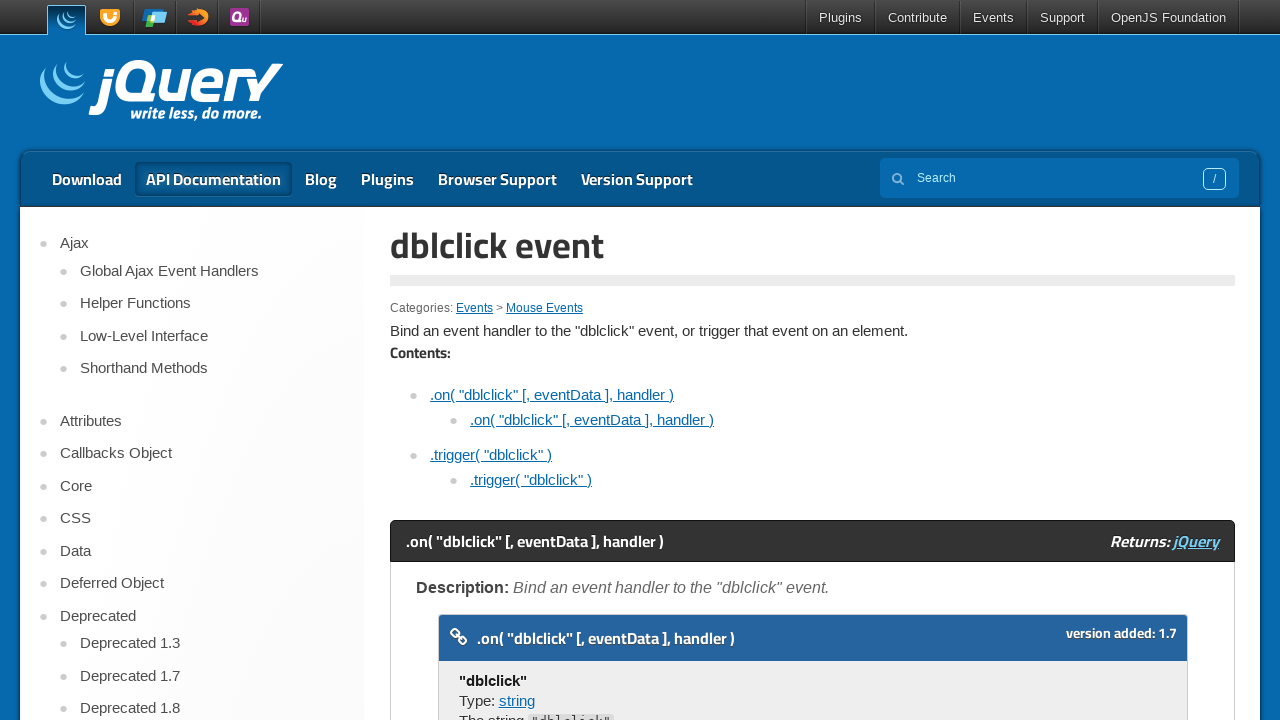

Located first iframe on the jQuery API documentation page
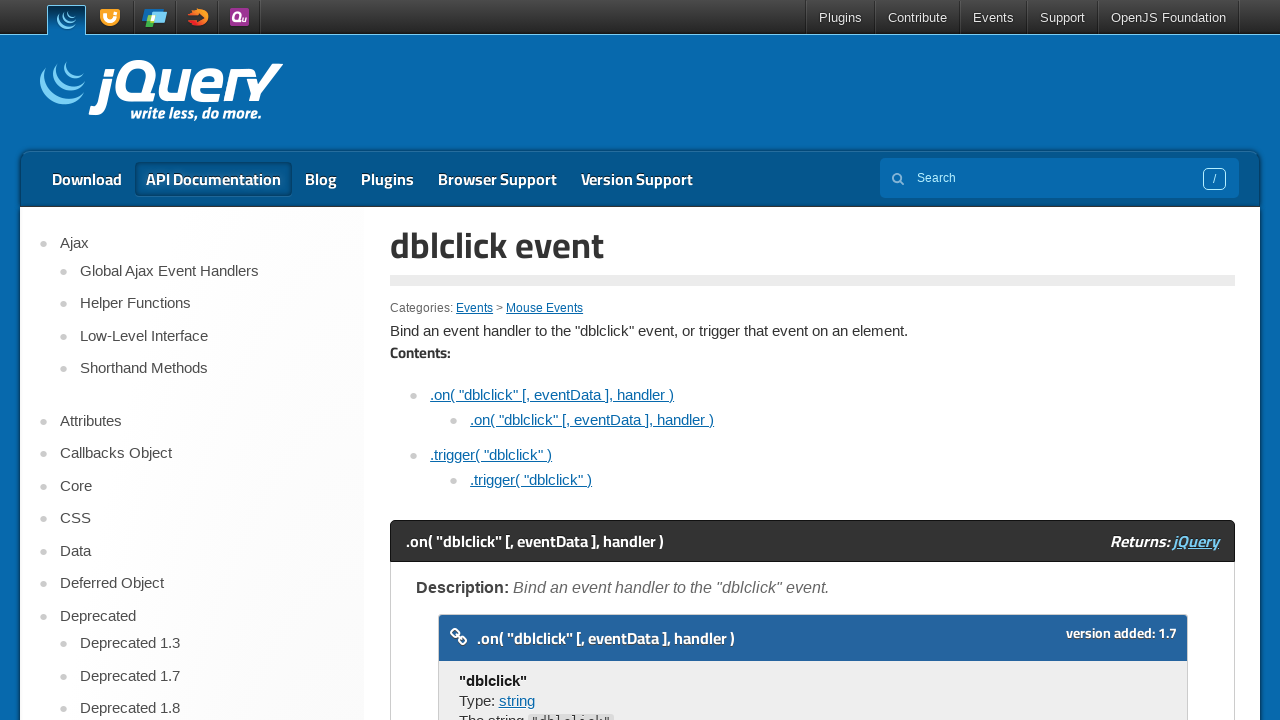

Located target element within the iframe
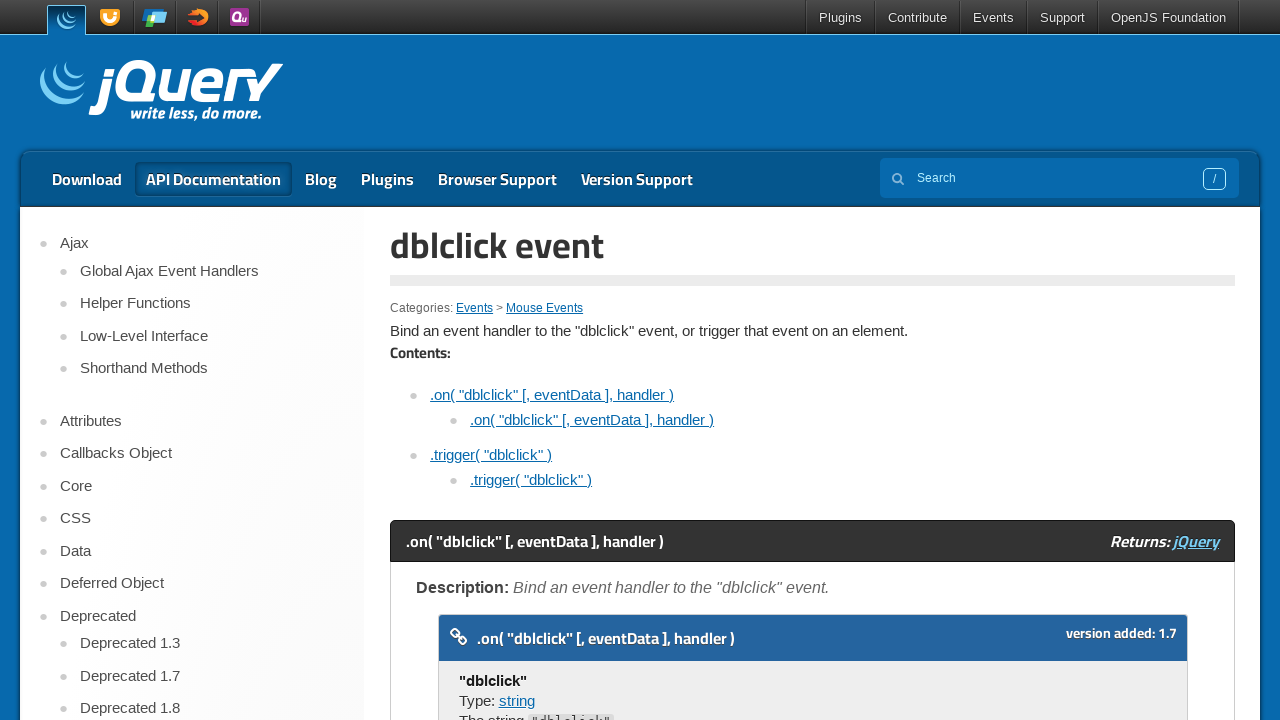

Performed first double-click on the target element at (478, 360) on iframe >> nth=0 >> internal:control=enter-frame >> xpath=/html/body/div
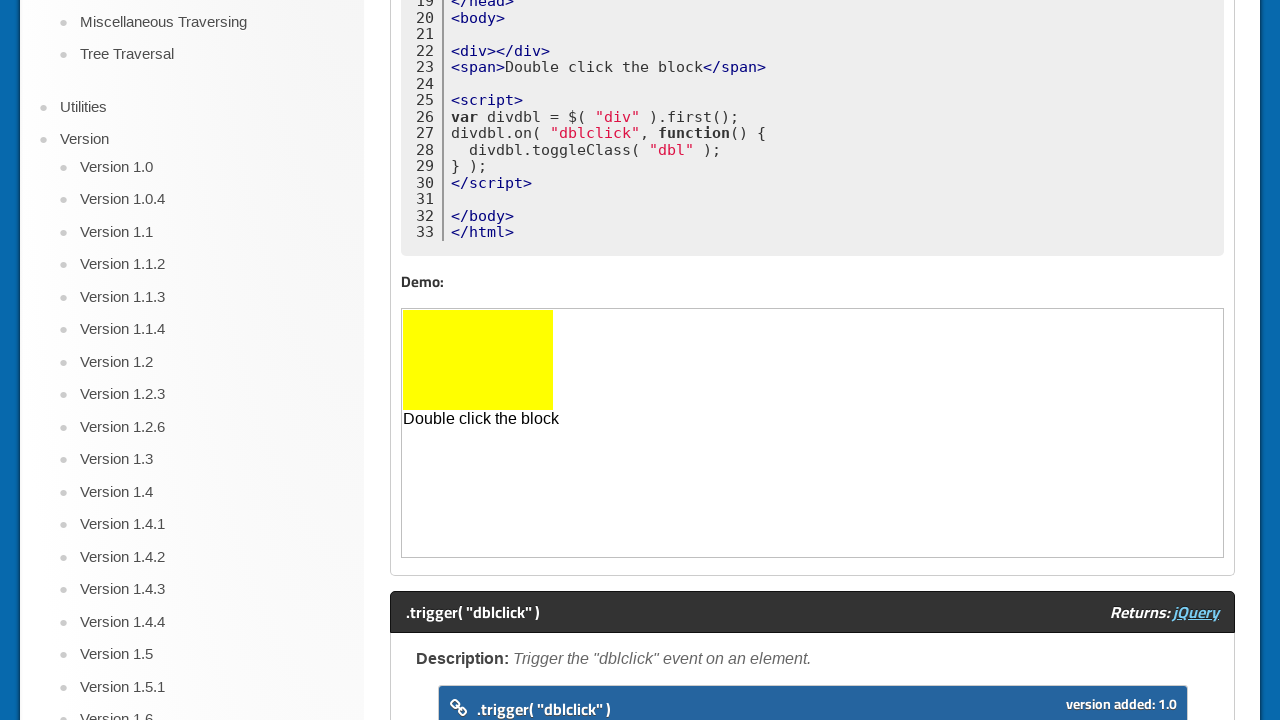

Waited 3 seconds between double-clicks
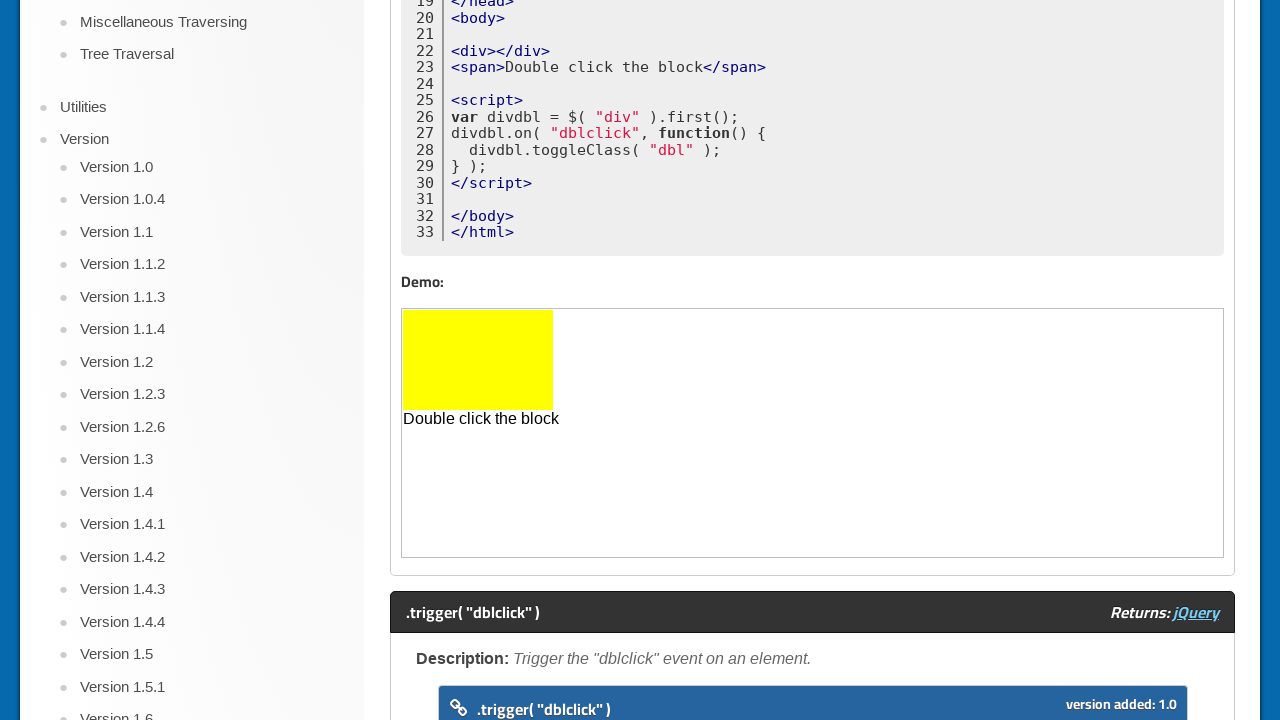

Performed second double-click on the target element at (478, 360) on iframe >> nth=0 >> internal:control=enter-frame >> xpath=/html/body/div
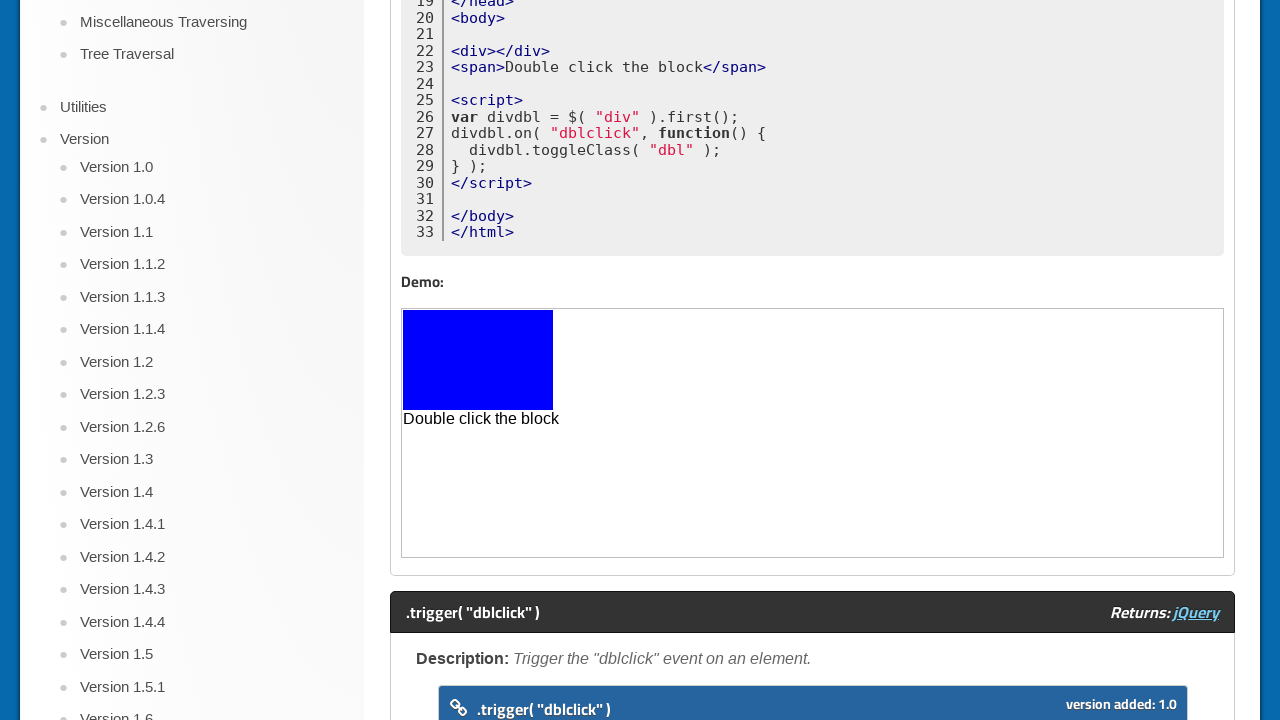

Waited 3 seconds between double-clicks
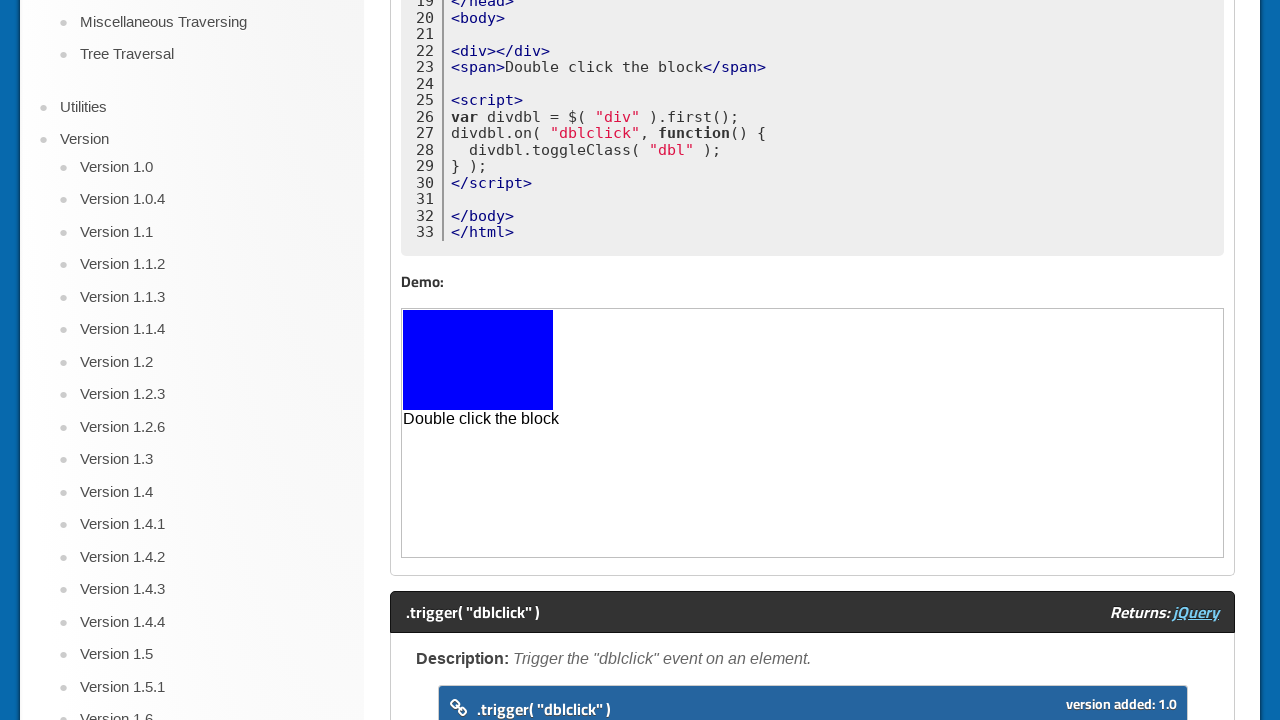

Performed third double-click on the target element at (478, 360) on iframe >> nth=0 >> internal:control=enter-frame >> xpath=/html/body/div
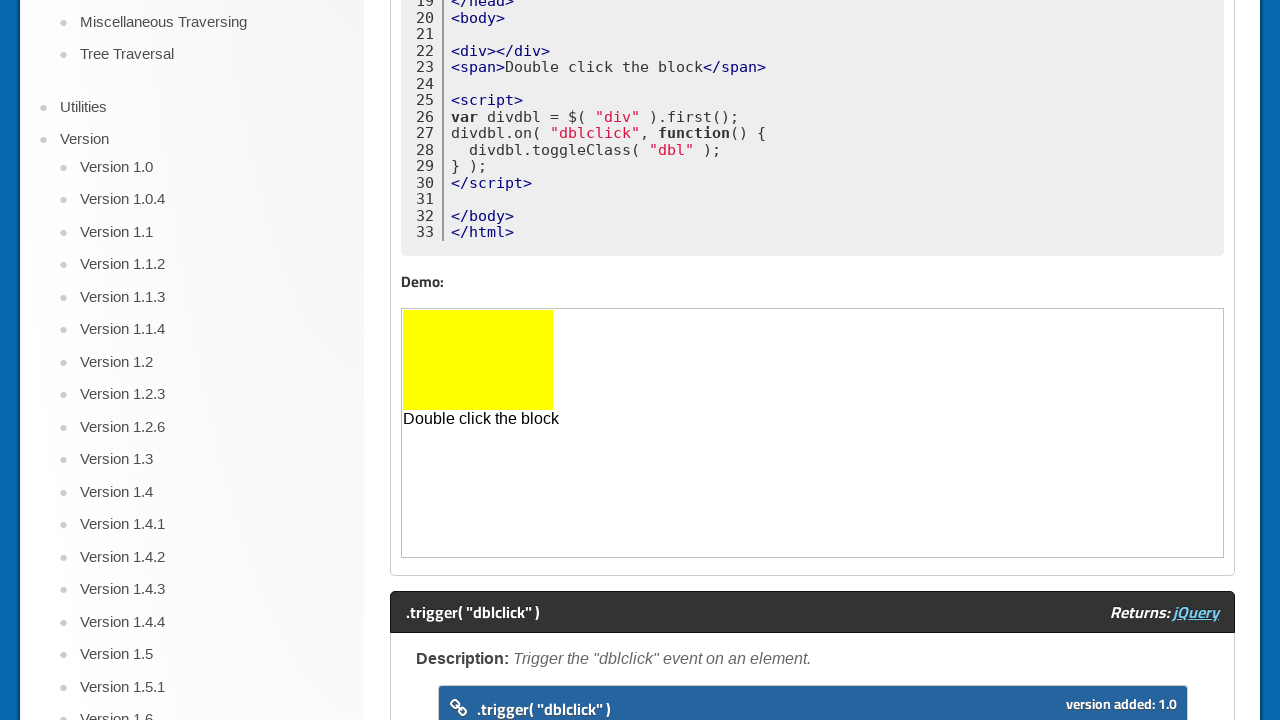

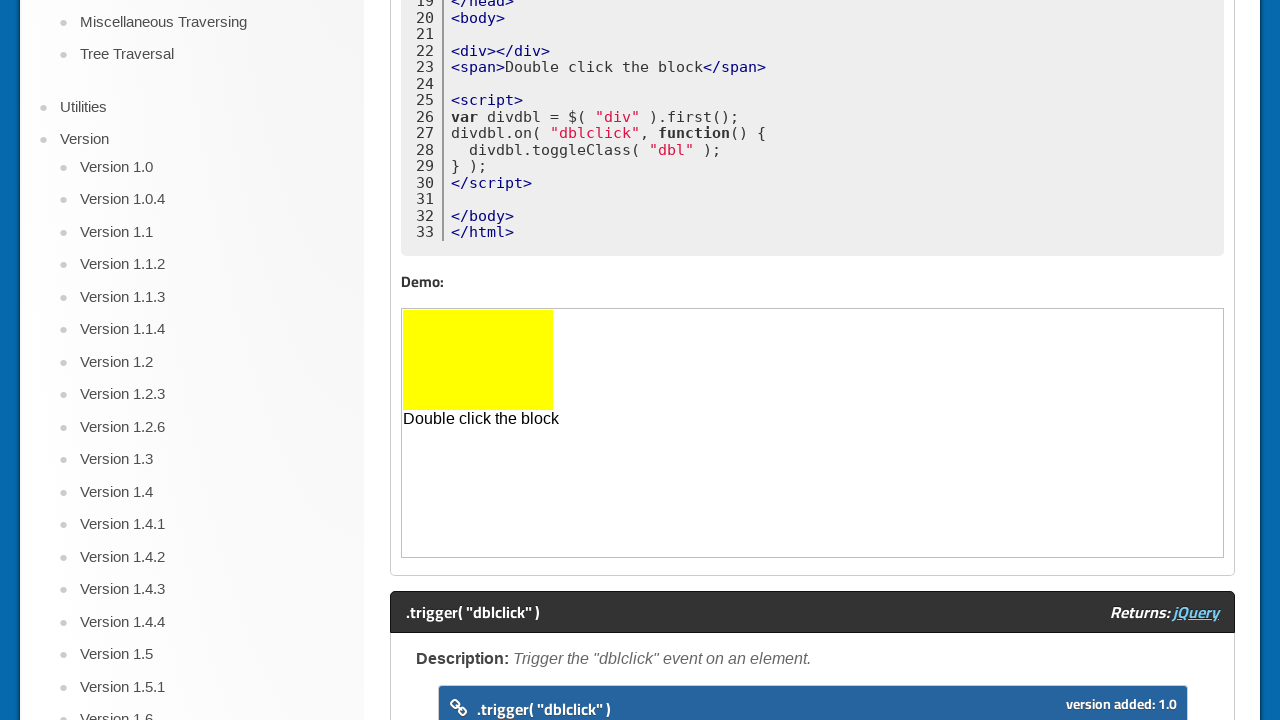